Tests search functionality by searching for "cypress" and verifying that search results are displayed in table rows

Starting URL: https://hackernews-seven.vercel.app

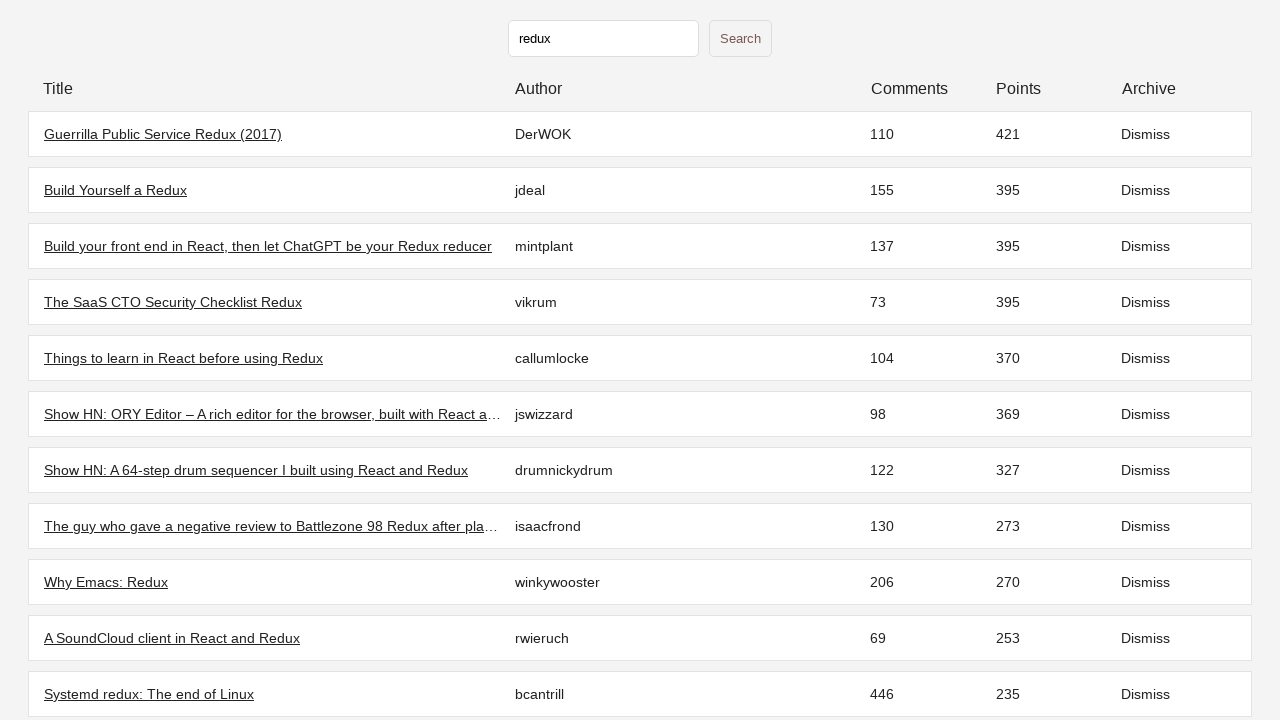

Initial stories loaded in table rows
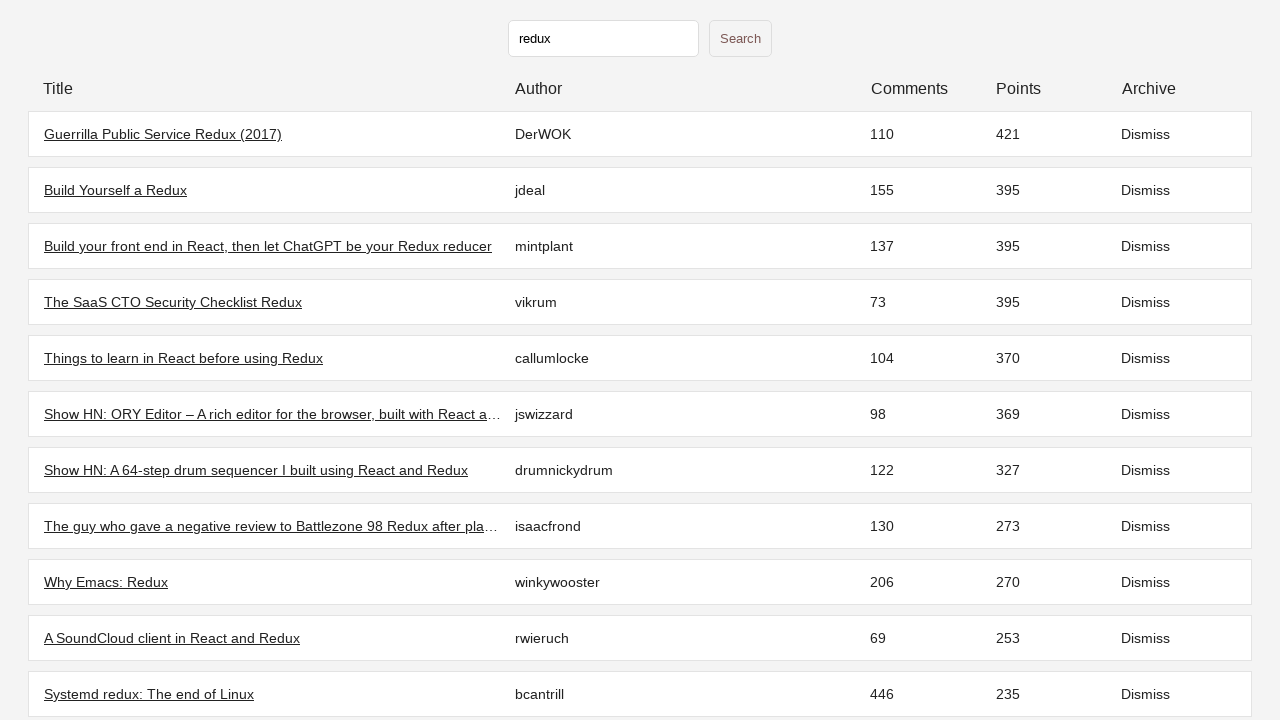

Filled search input with 'cypress' on input[type='text']
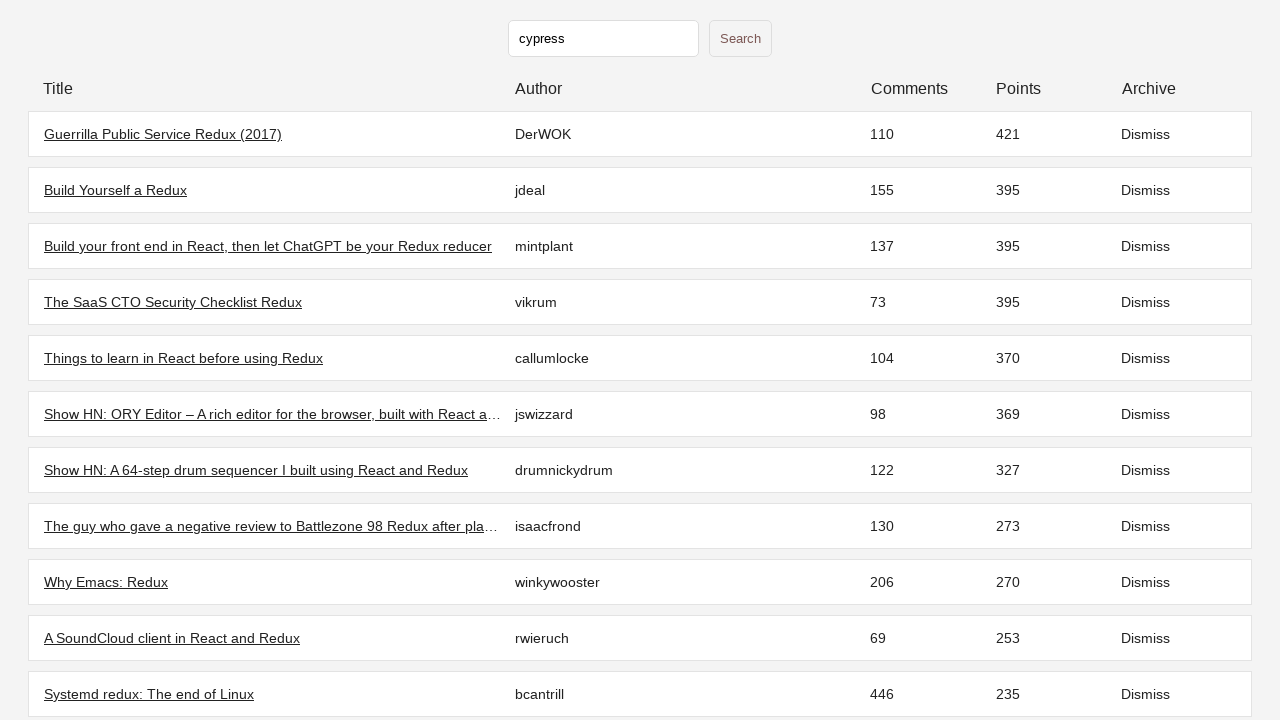

Pressed Enter to submit search for 'cypress'
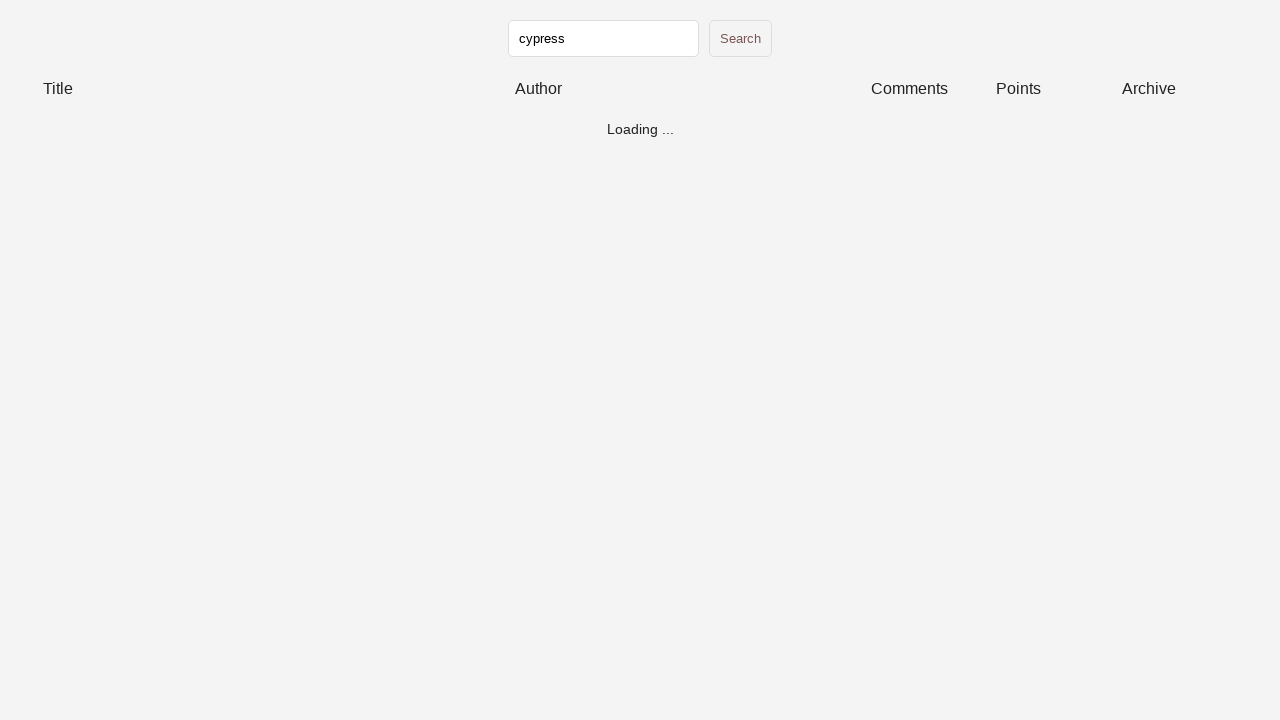

Search results for 'cypress' loaded in table rows
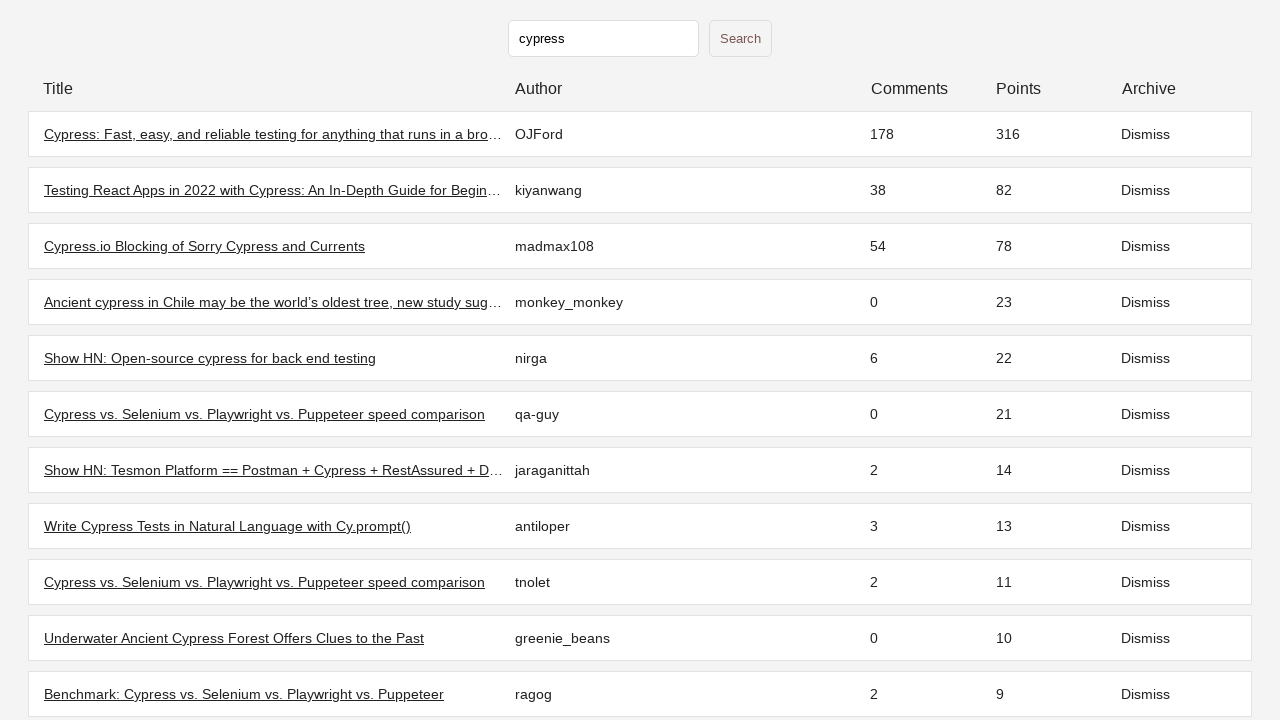

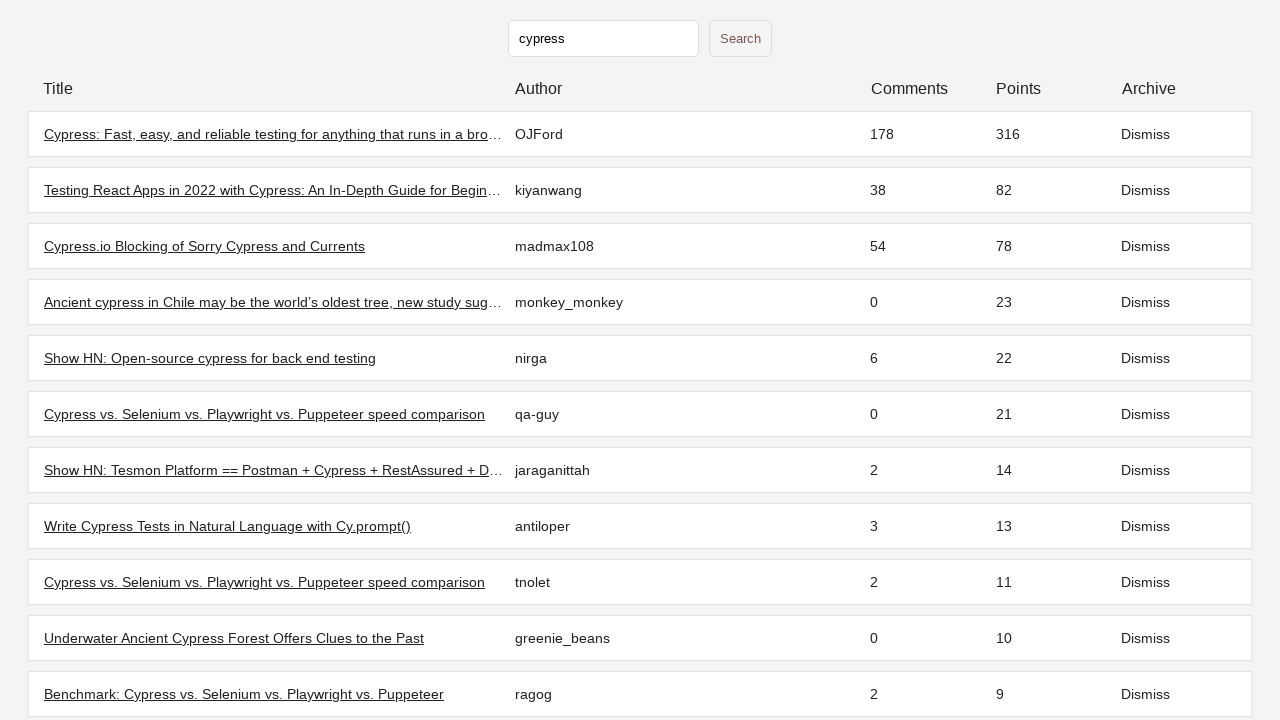